Tests various input field interactions including filling, appending text, clearing fields, and verifying disabled/readonly states

Starting URL: https://letcode.in/test

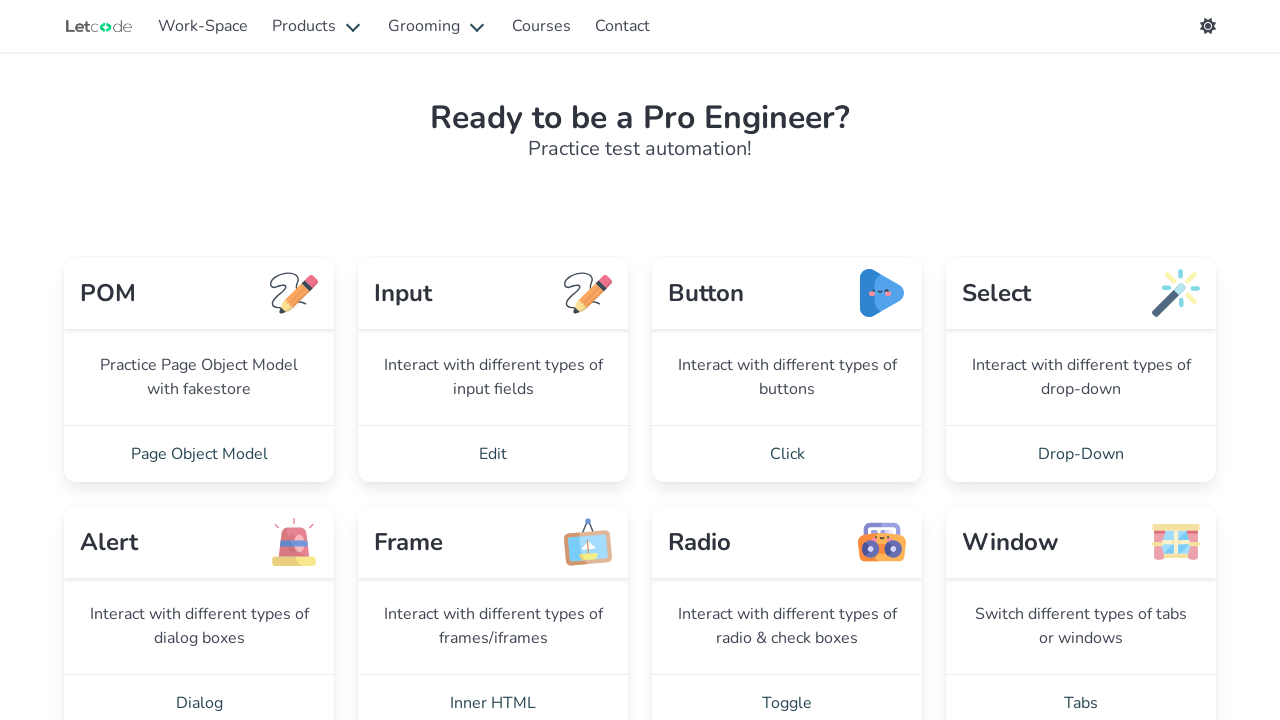

Clicked on Edit link at (493, 454) on internal:role=link[name="Edit"i]
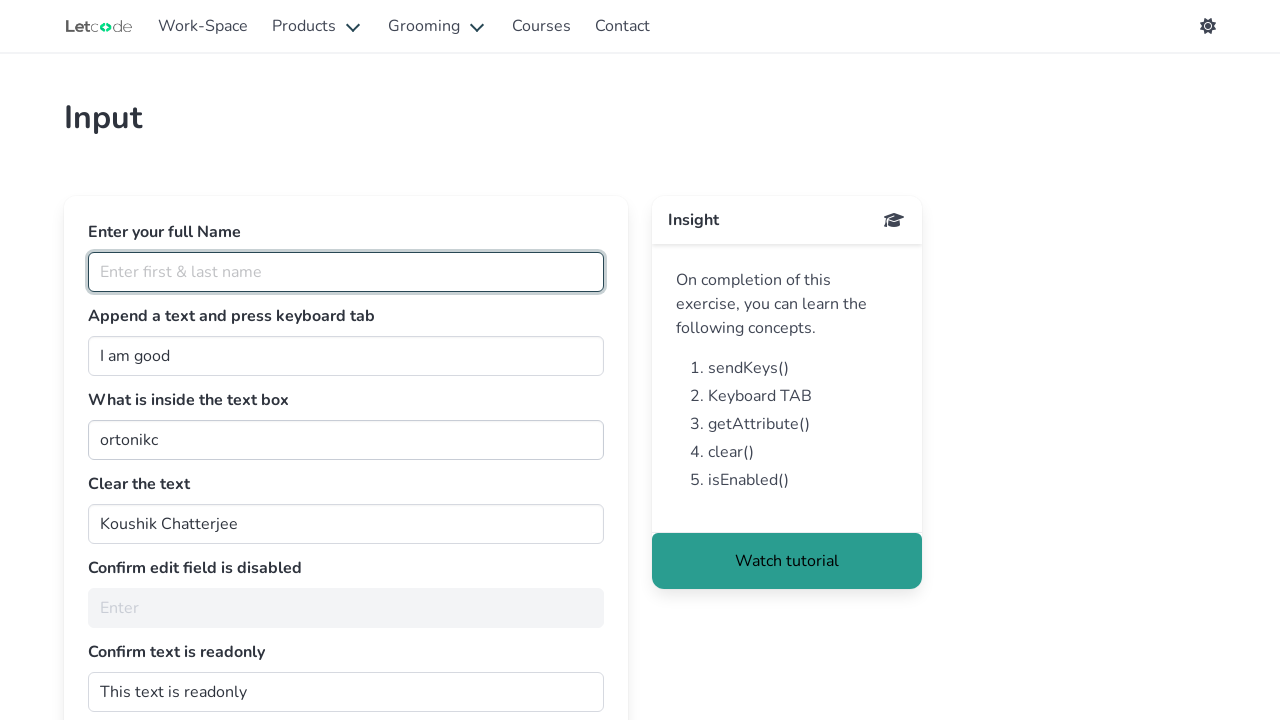

Filled name input field with 'Rajesh Kumar Mahto' on internal:attr=[placeholder="Enter first & last name"i]
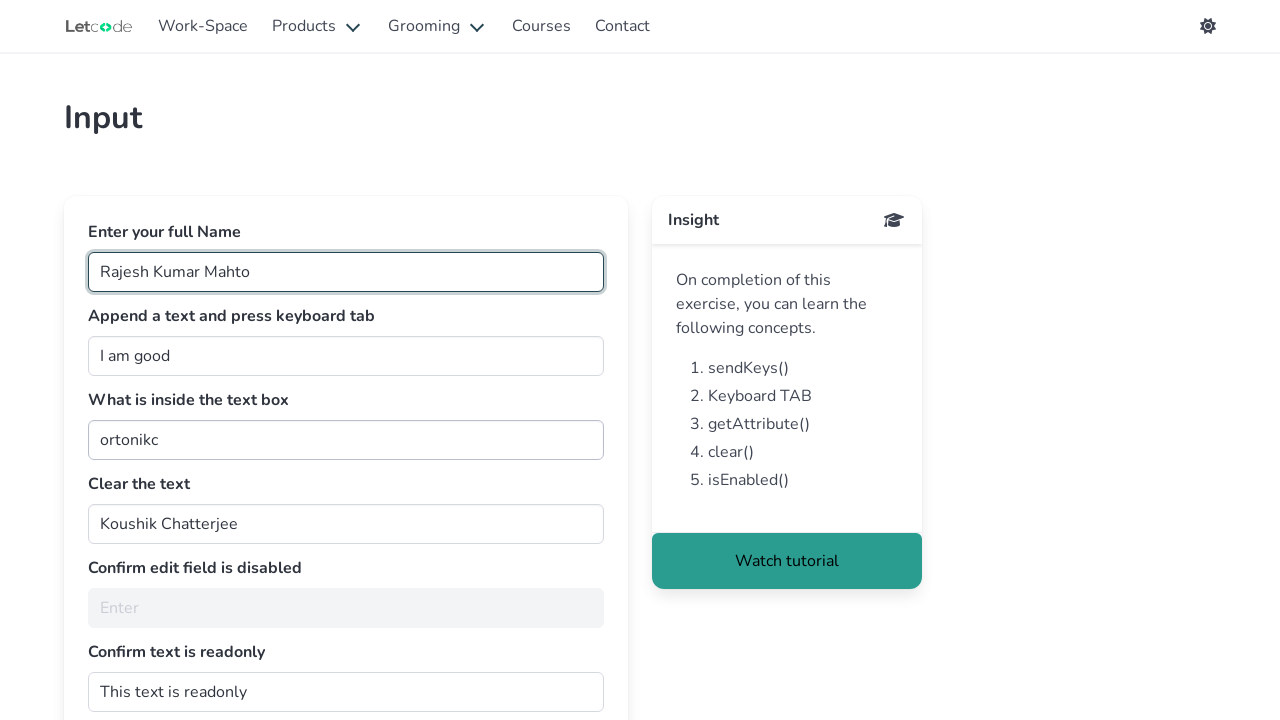

Retrieved value from join field
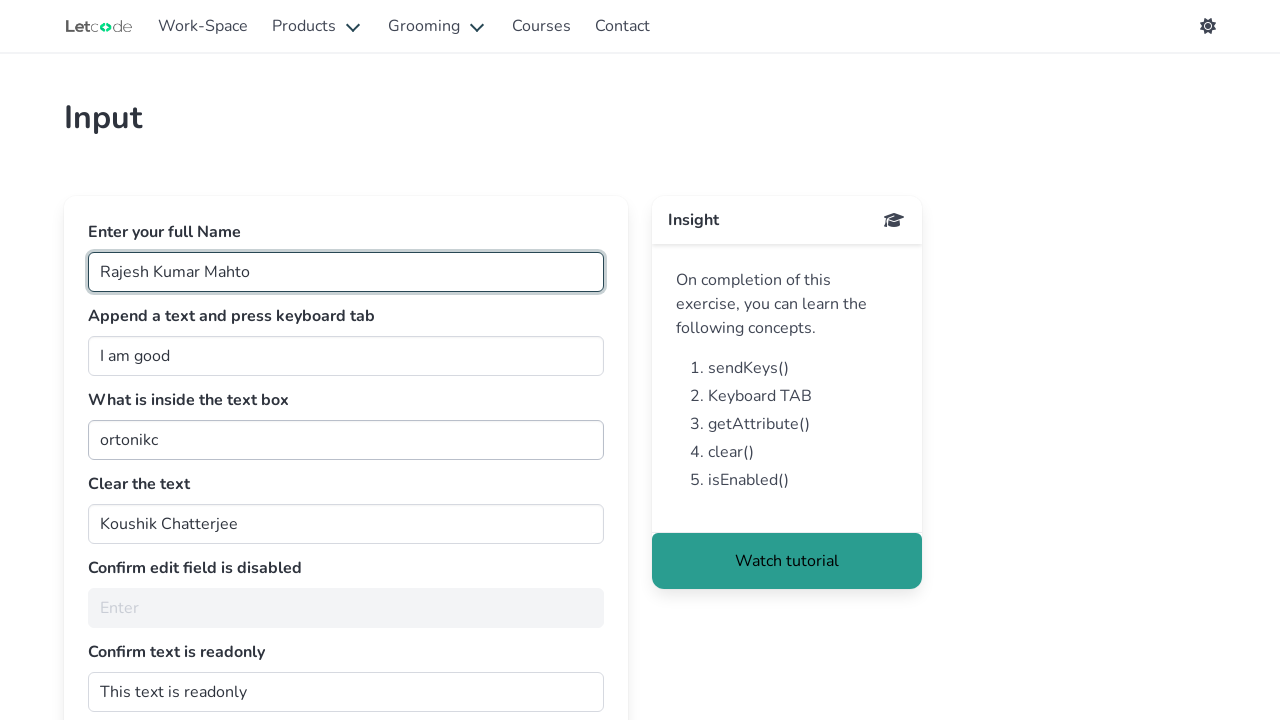

Appended ' human being' to join field value on #join
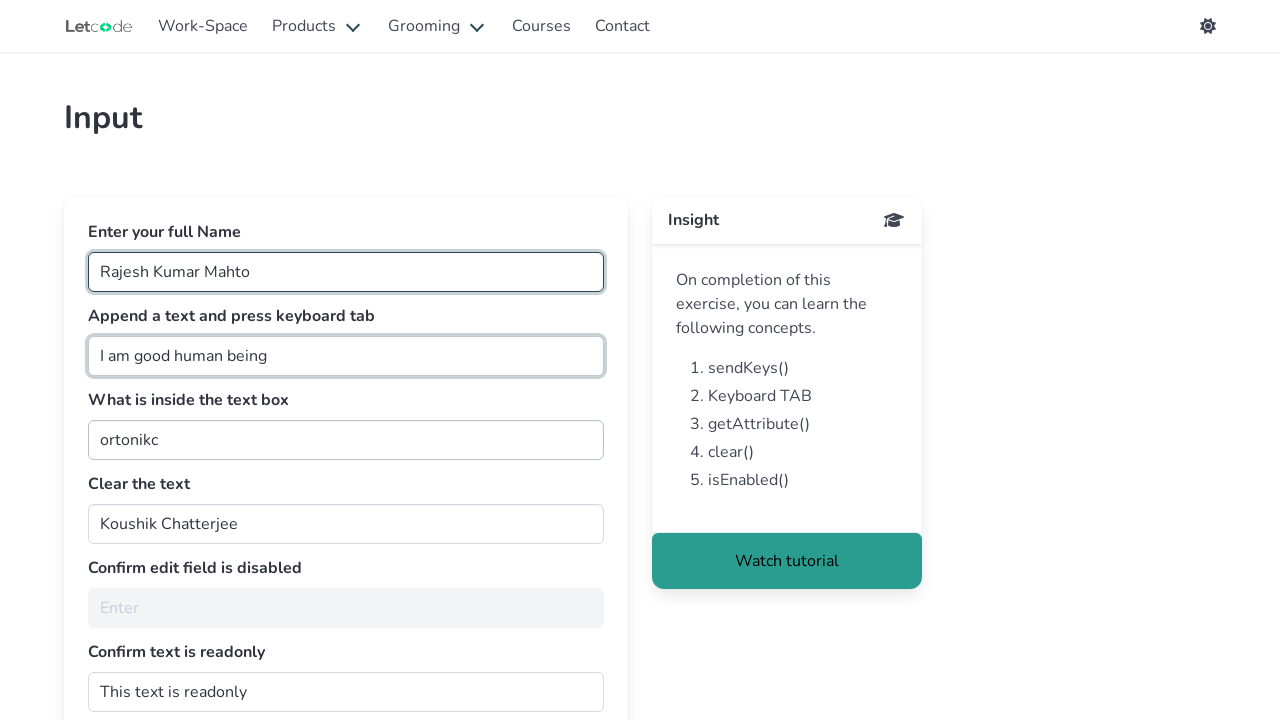

Pressed Tab key to move to next field on #join
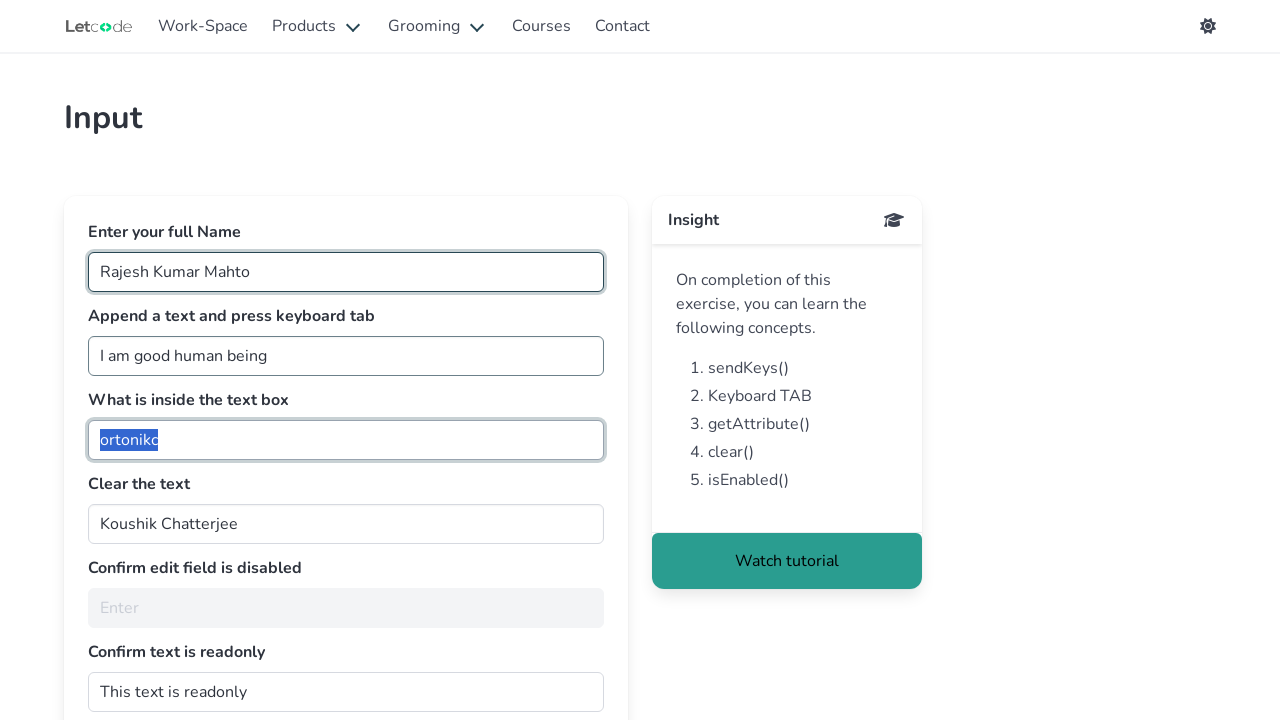

Cleared the clearMe input field on #clearMe
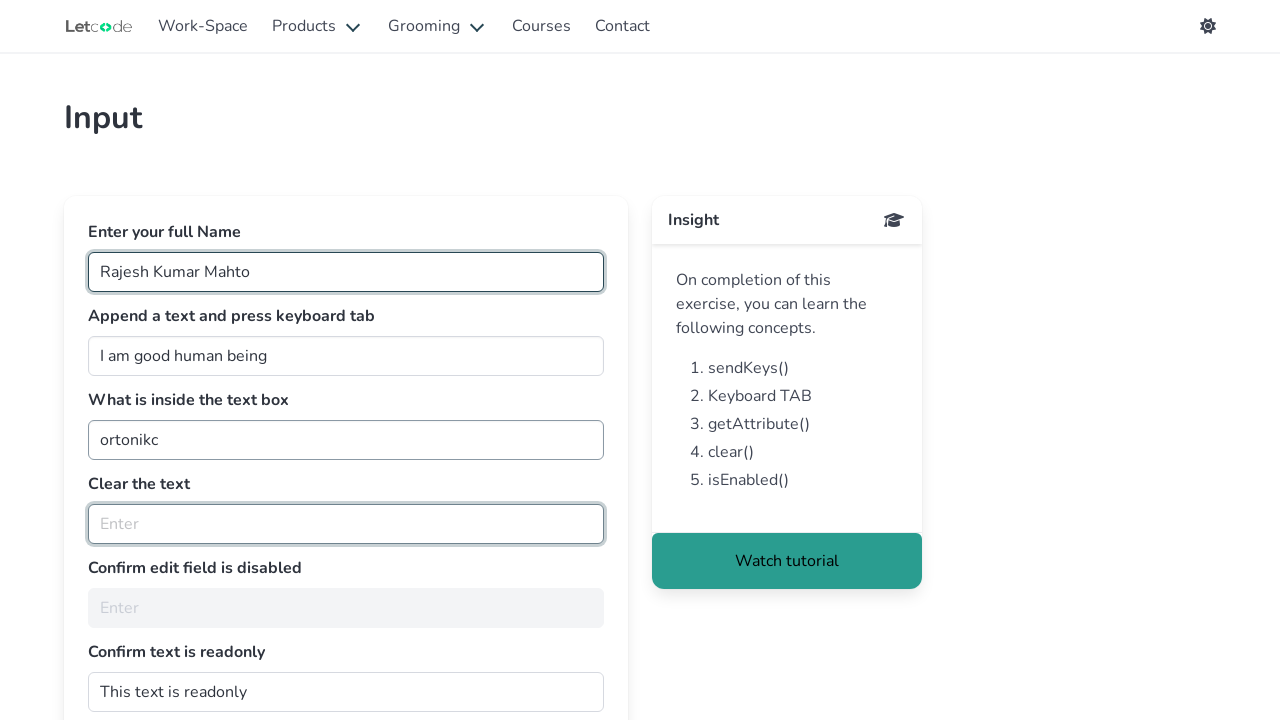

Verified noEdit field is disabled
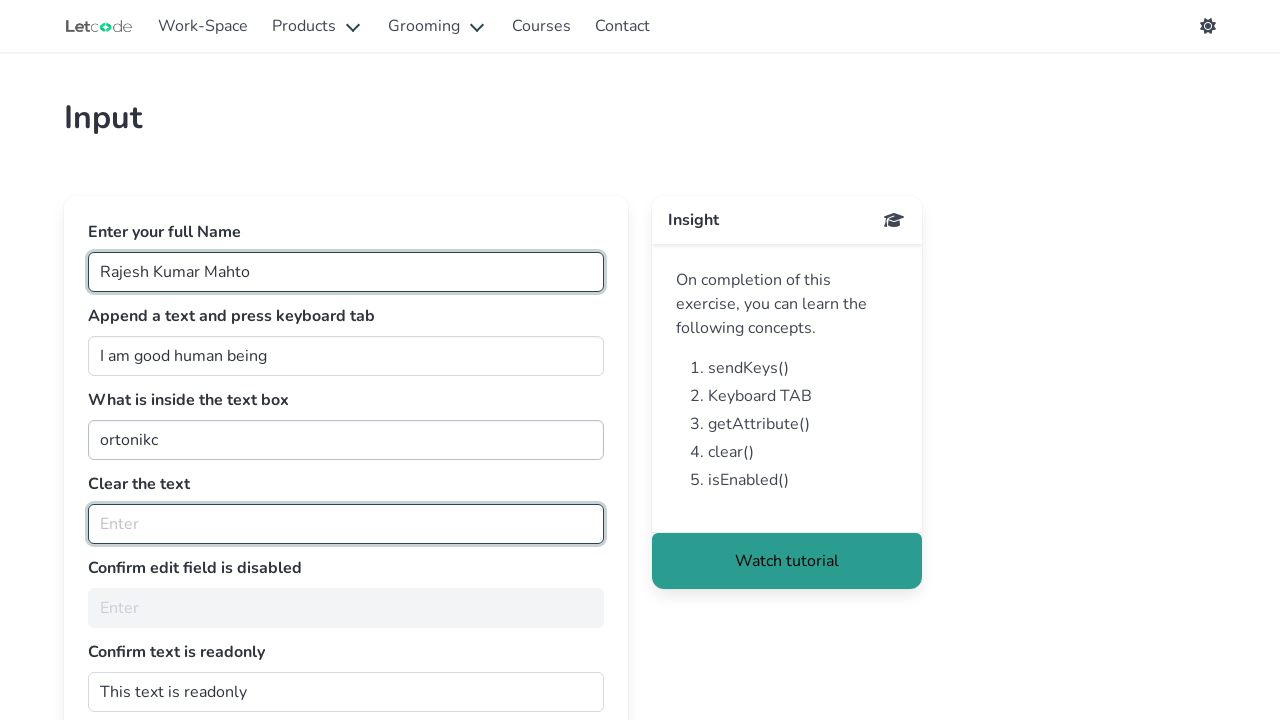

Verified dontwrite field exists and is readonly
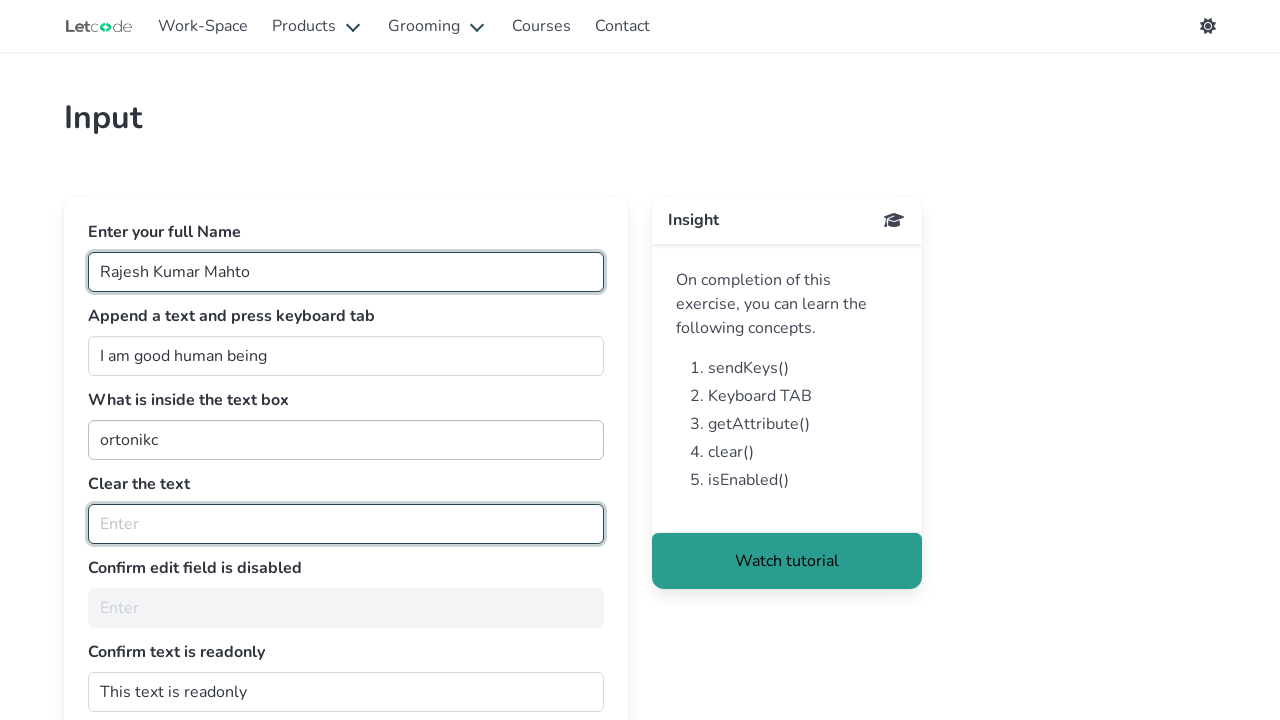

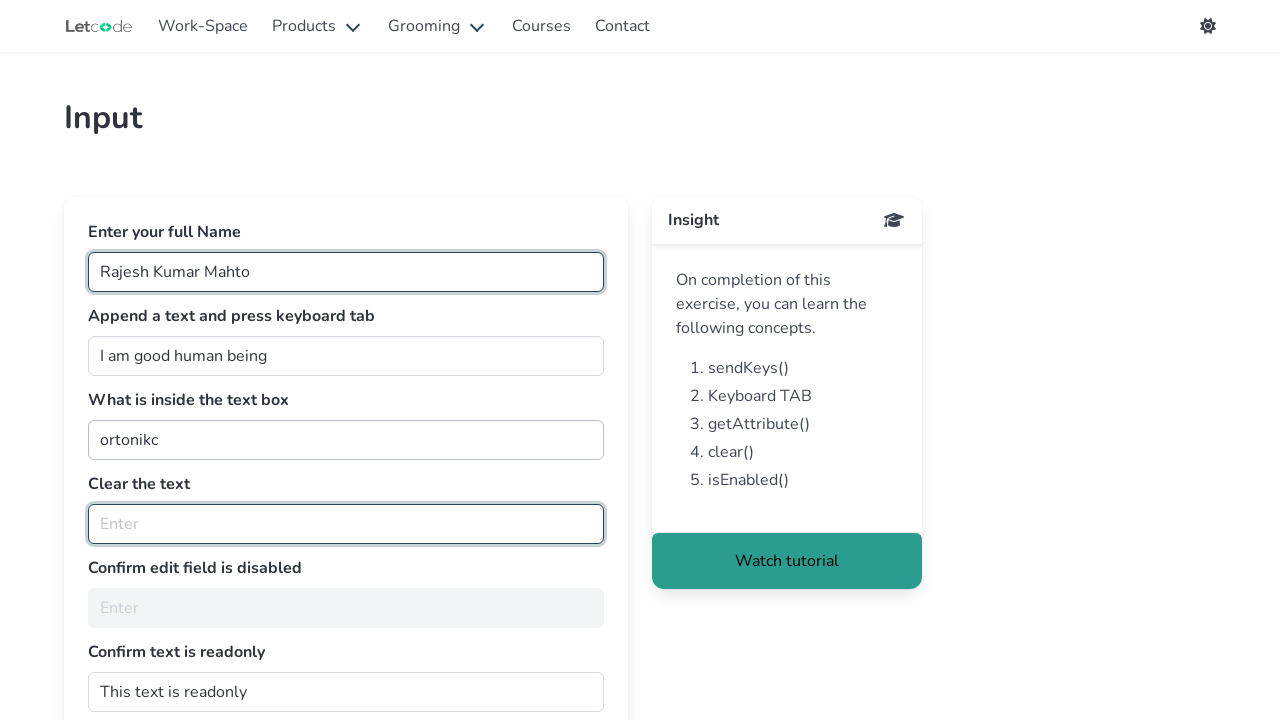